Navigates to the UFC trending page and verifies that h3 heading elements are present on the page

Starting URL: https://www.ufc.com/trending/all

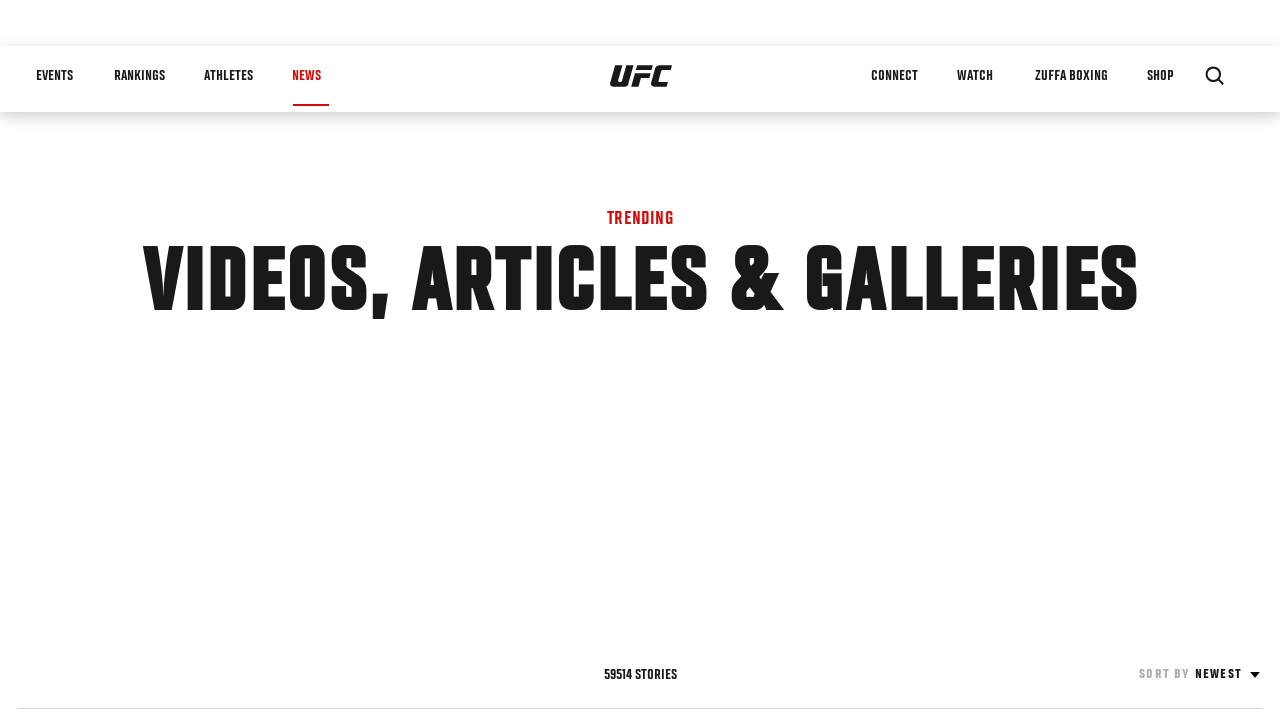

Navigated to UFC trending page
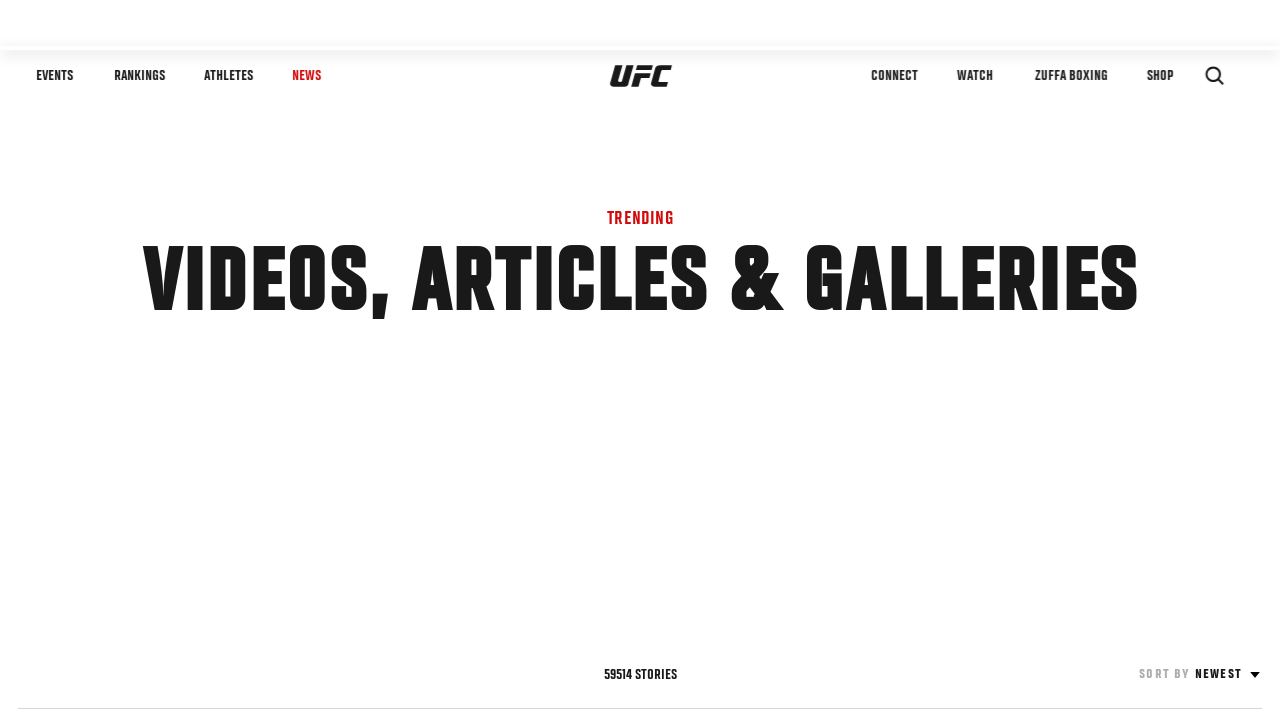

Waited for h3 elements to load on the page
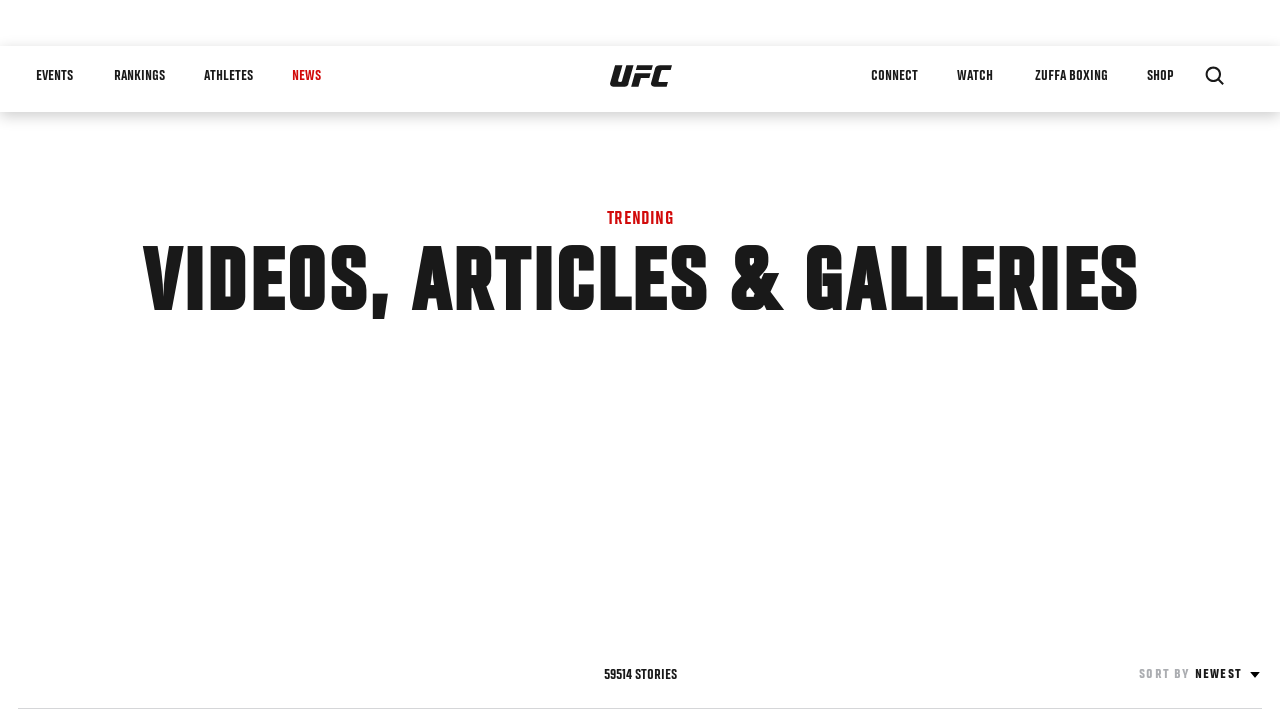

Located all h3 elements on the trending page
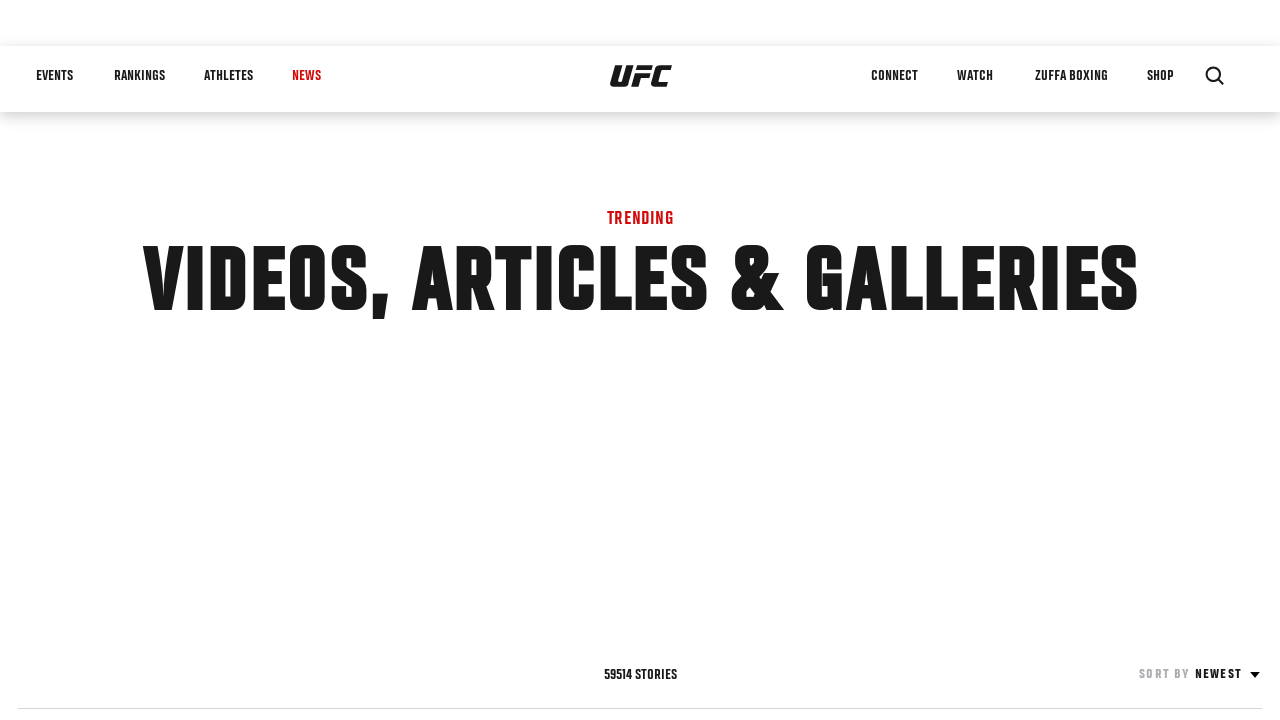

Verified that h3 elements are present on the trending page
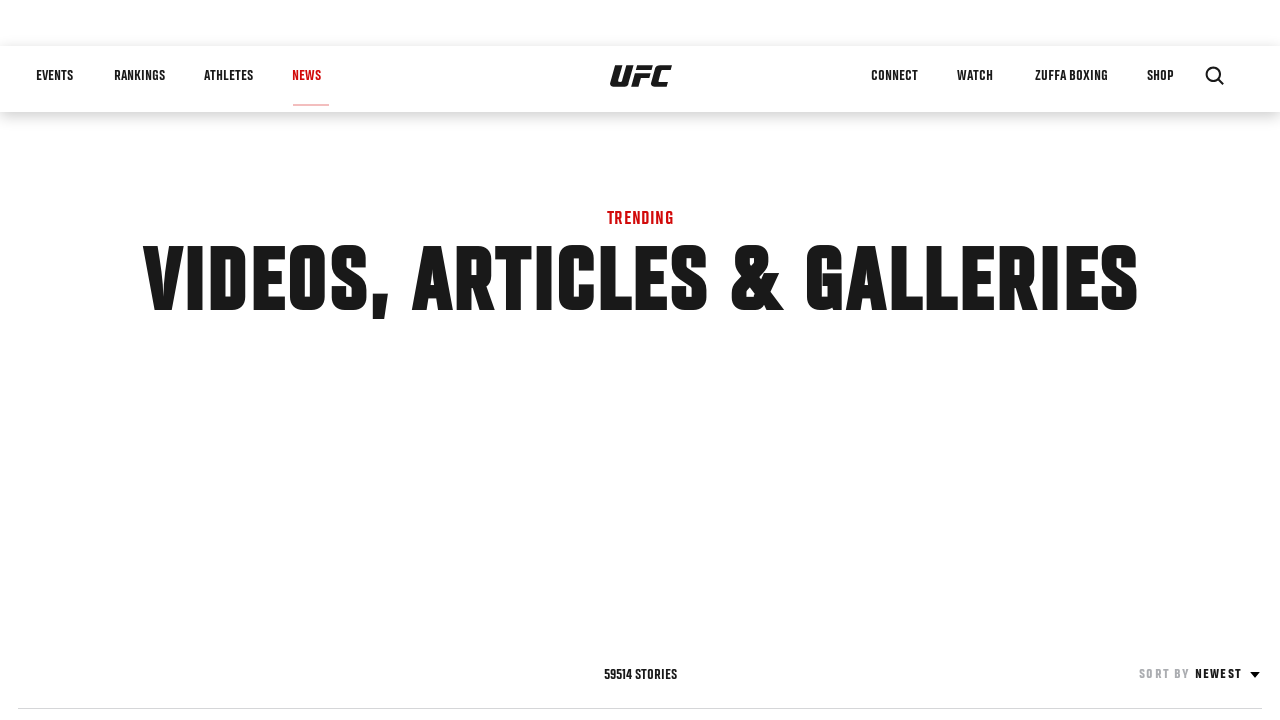

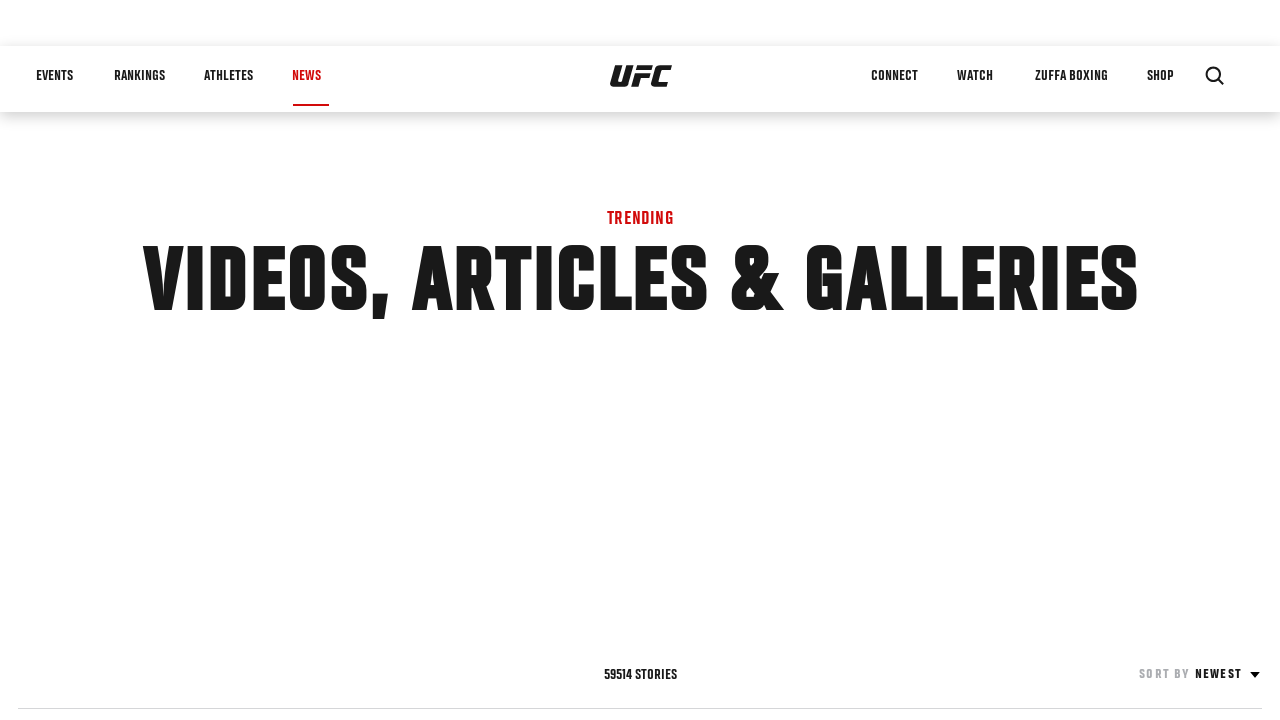